Navigates to the-internet.herokuapp.com, finds all links in the content section, and clicks on the 10th link (index 9) if available

Starting URL: https://the-internet.herokuapp.com/

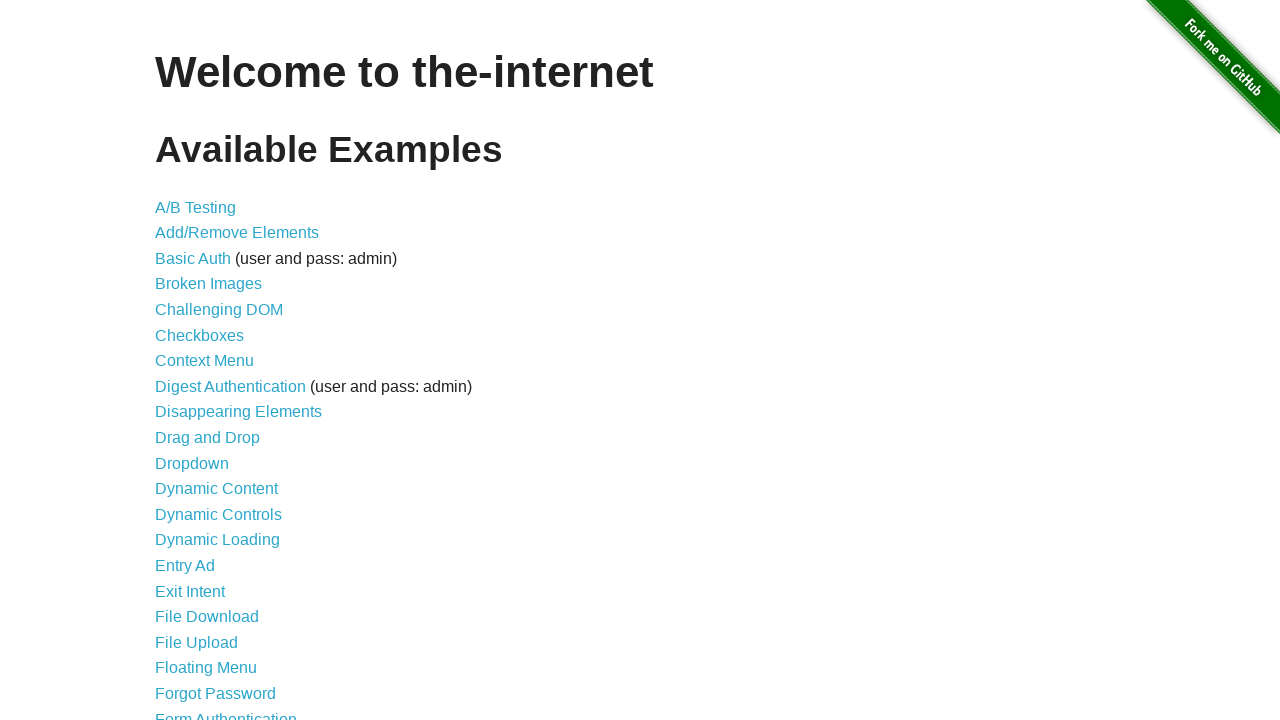

Navigated to the-internet.herokuapp.com
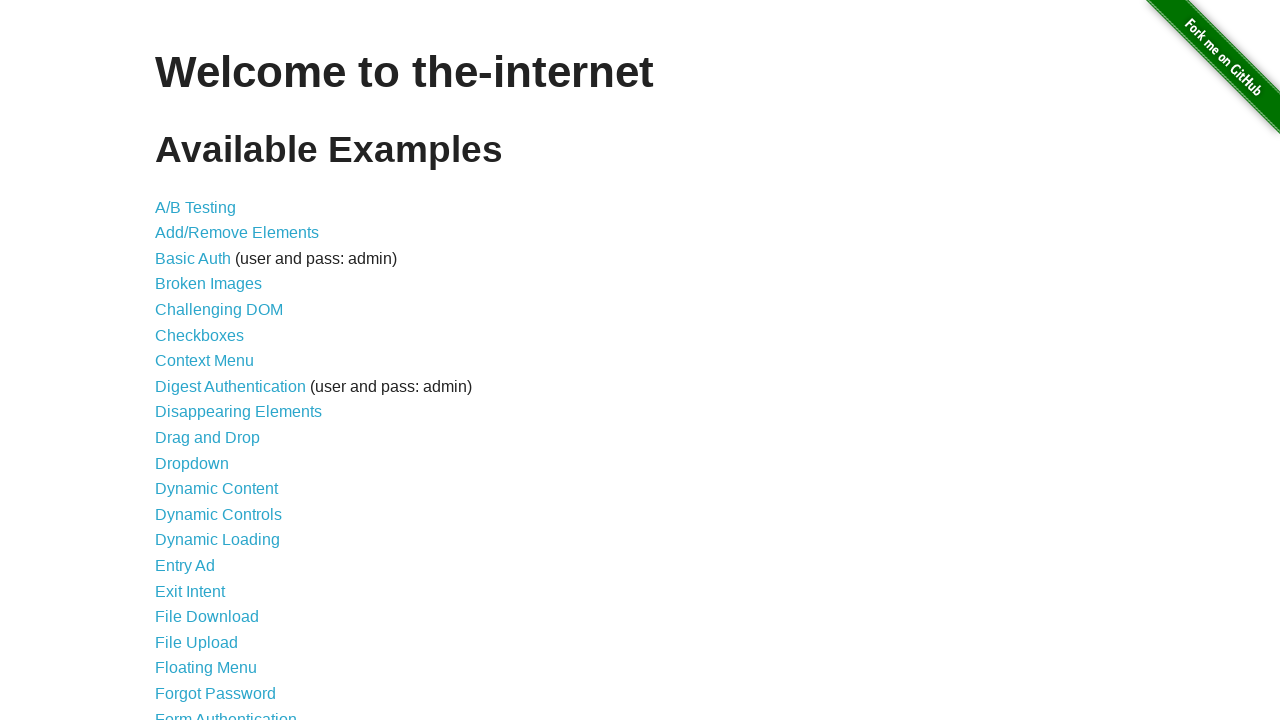

Content section with links loaded
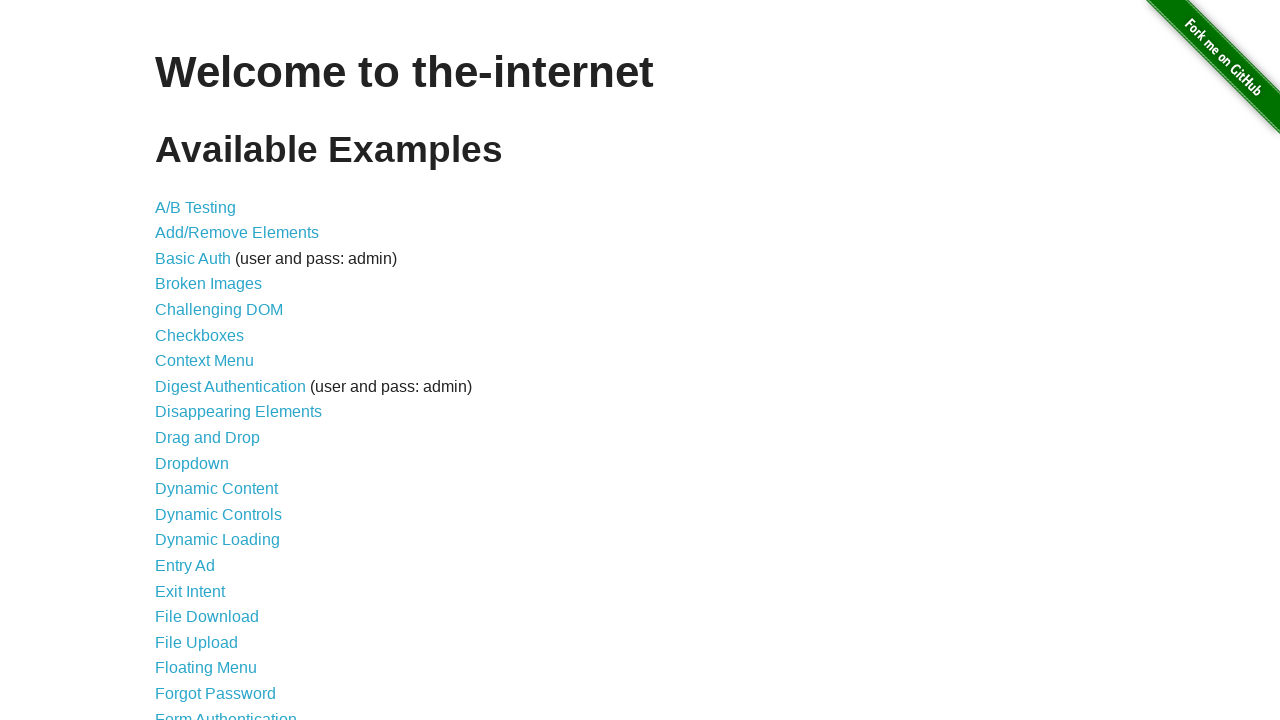

Found 44 links in the content section
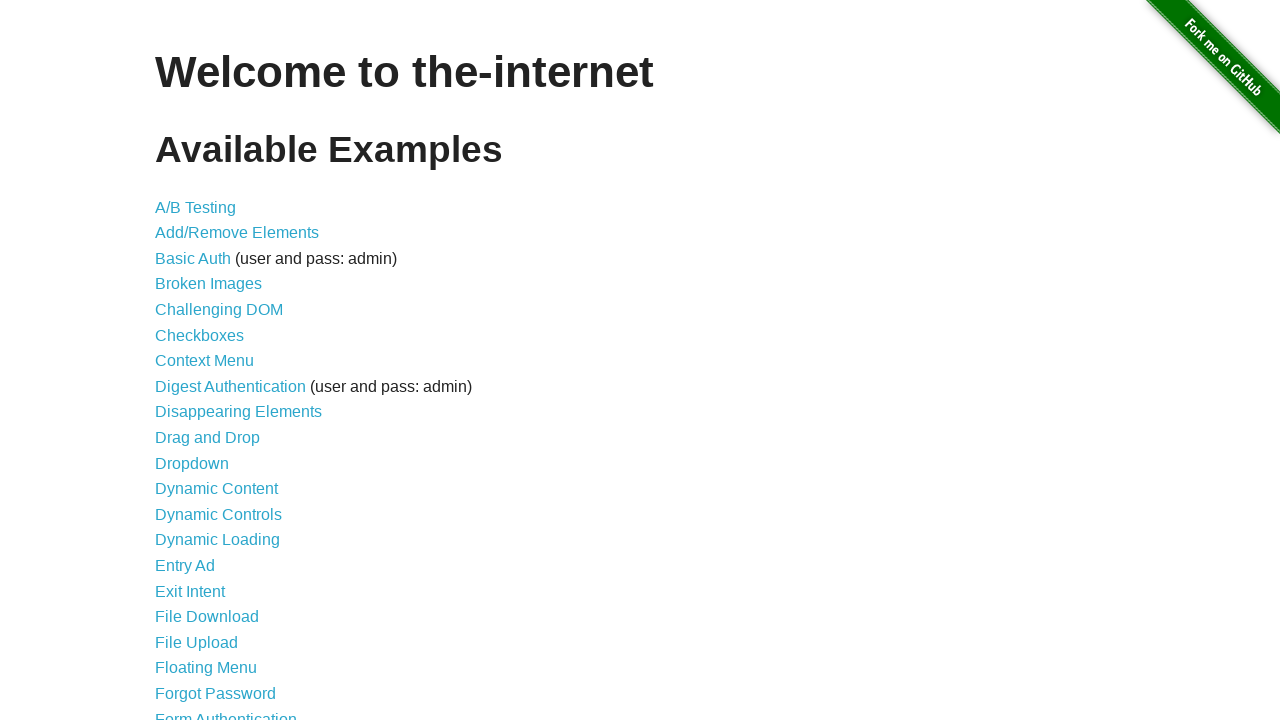

Clicked the 10th link (index 9) at (208, 438) on xpath=//div[@id='content']//a >> nth=9
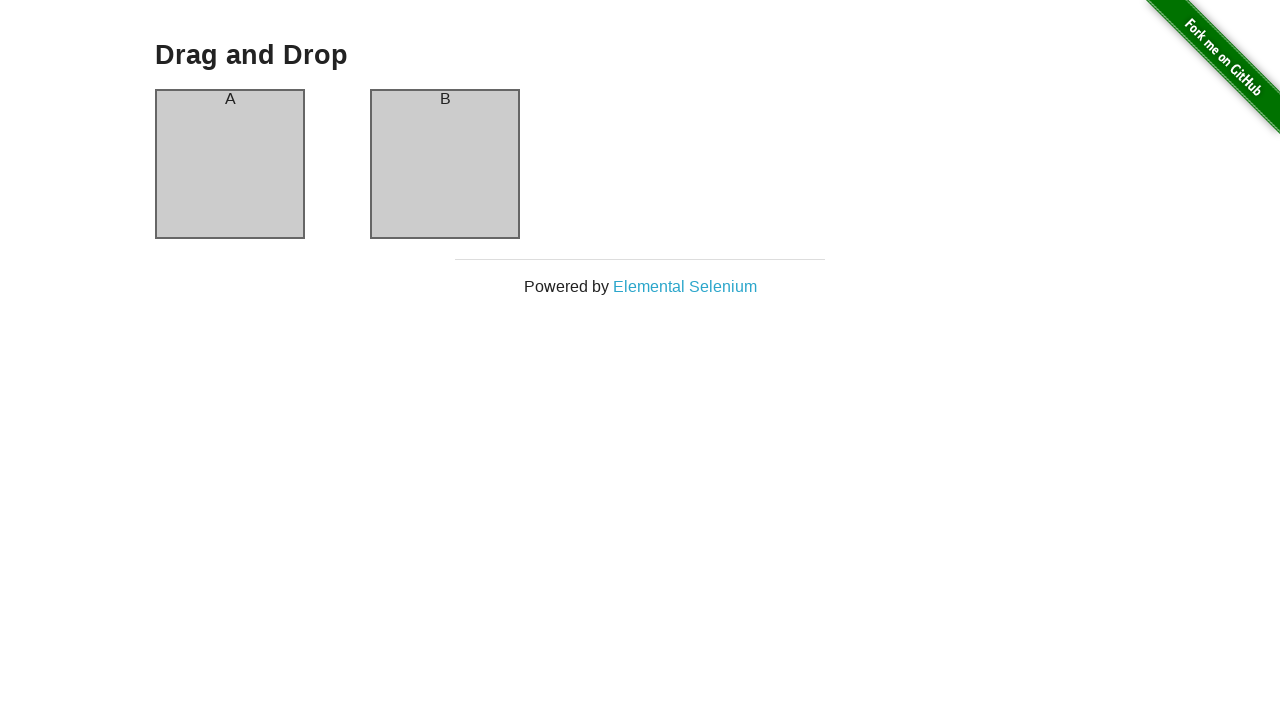

Page navigation completed and DOM content loaded
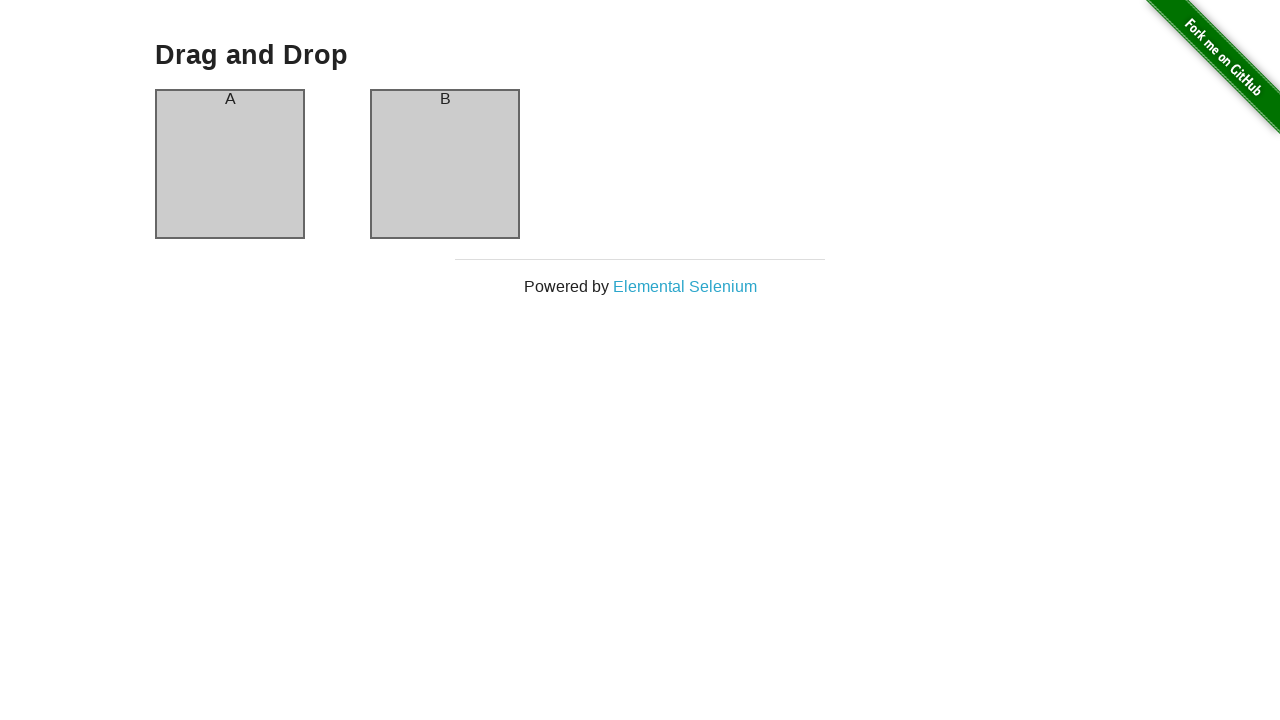

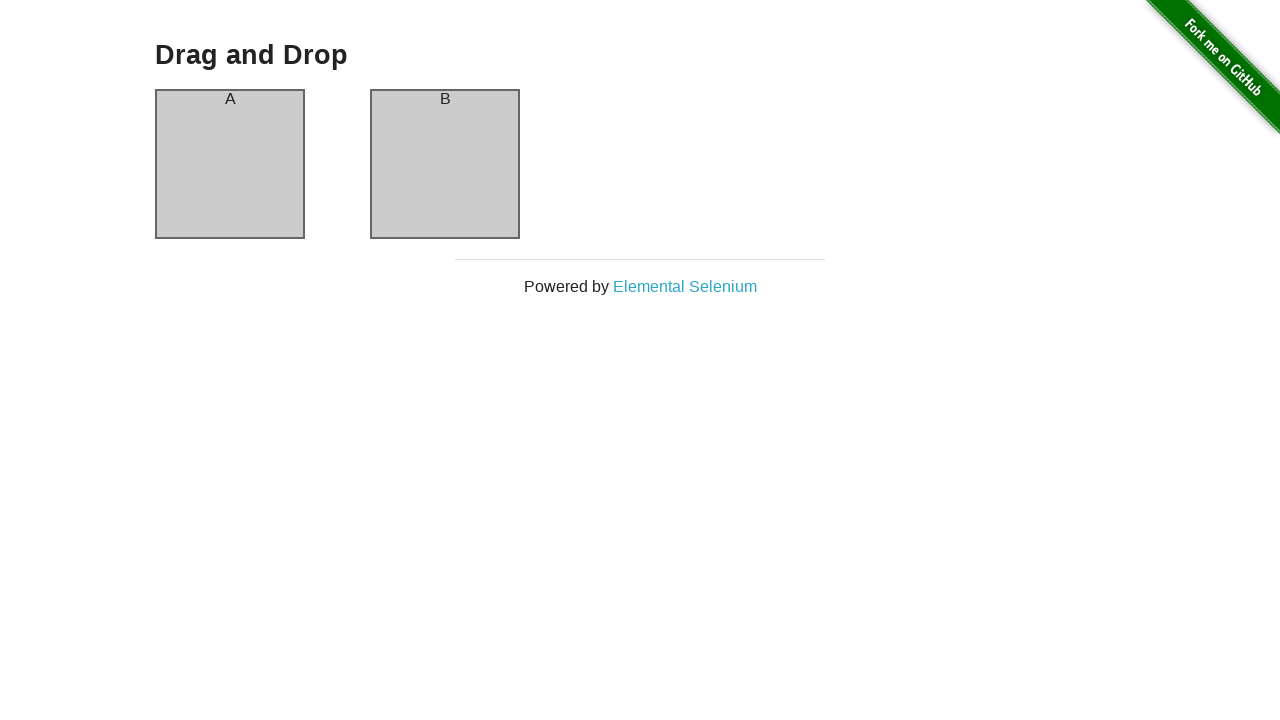